Navigates to Rediff homepage and clicks the signin link to open the login page

Starting URL: https://www.rediff.com/

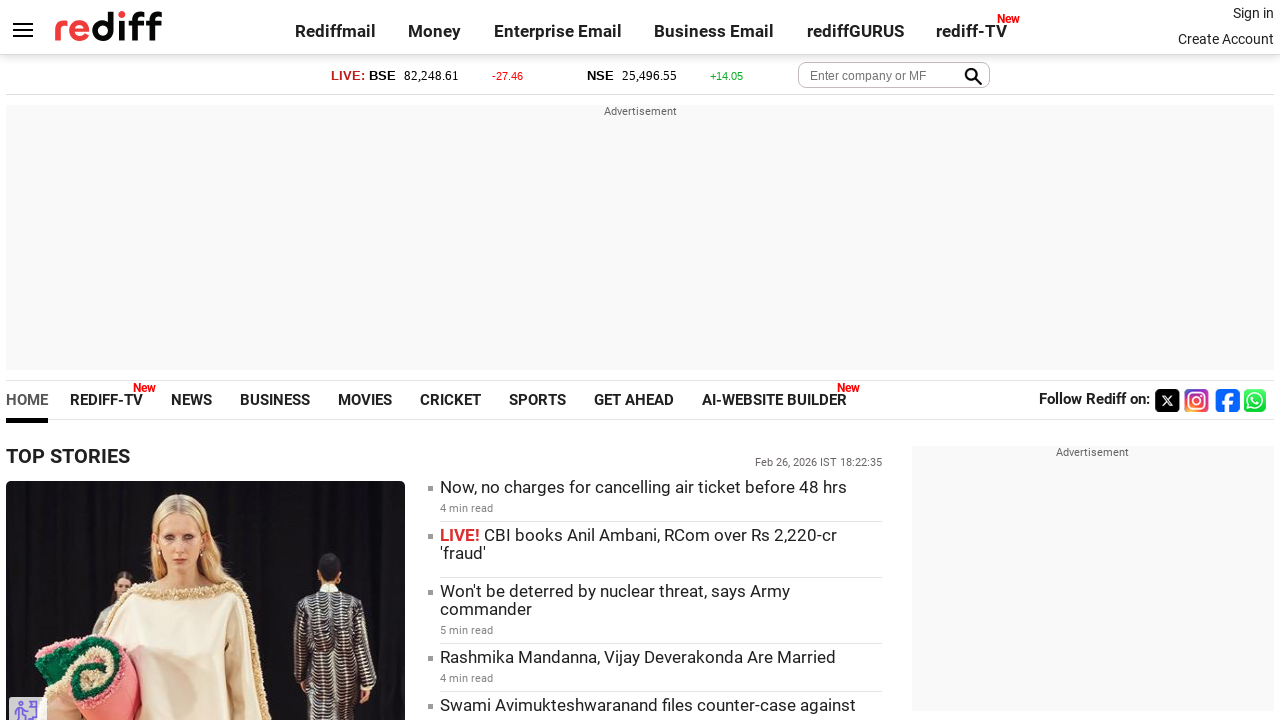

Navigated to Rediff homepage
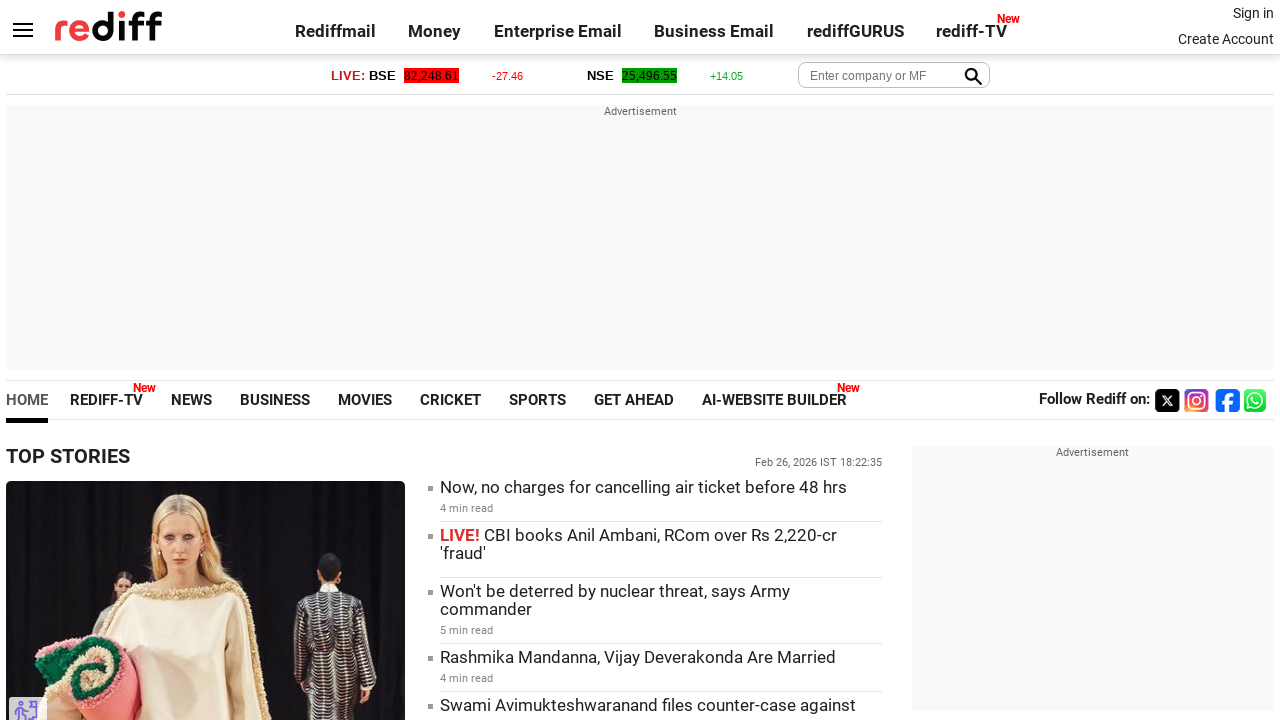

Clicked on signin link at (1253, 13) on .signin
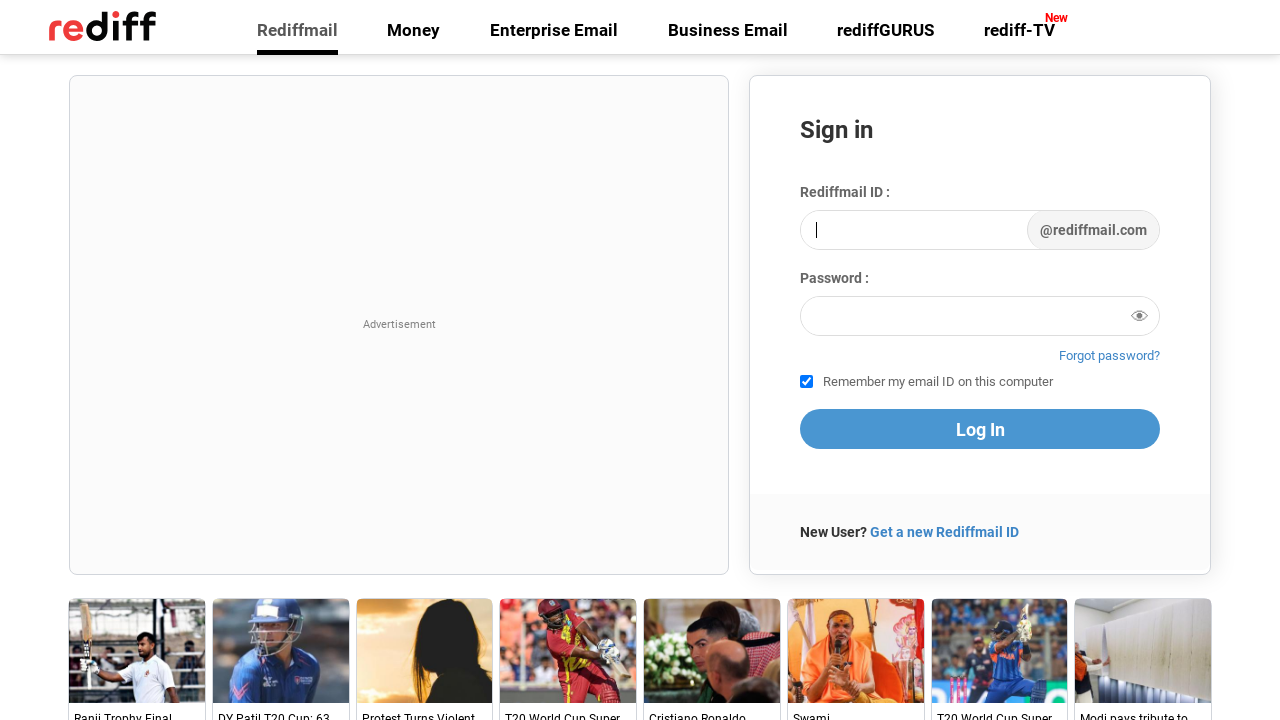

Login page loaded and network idle
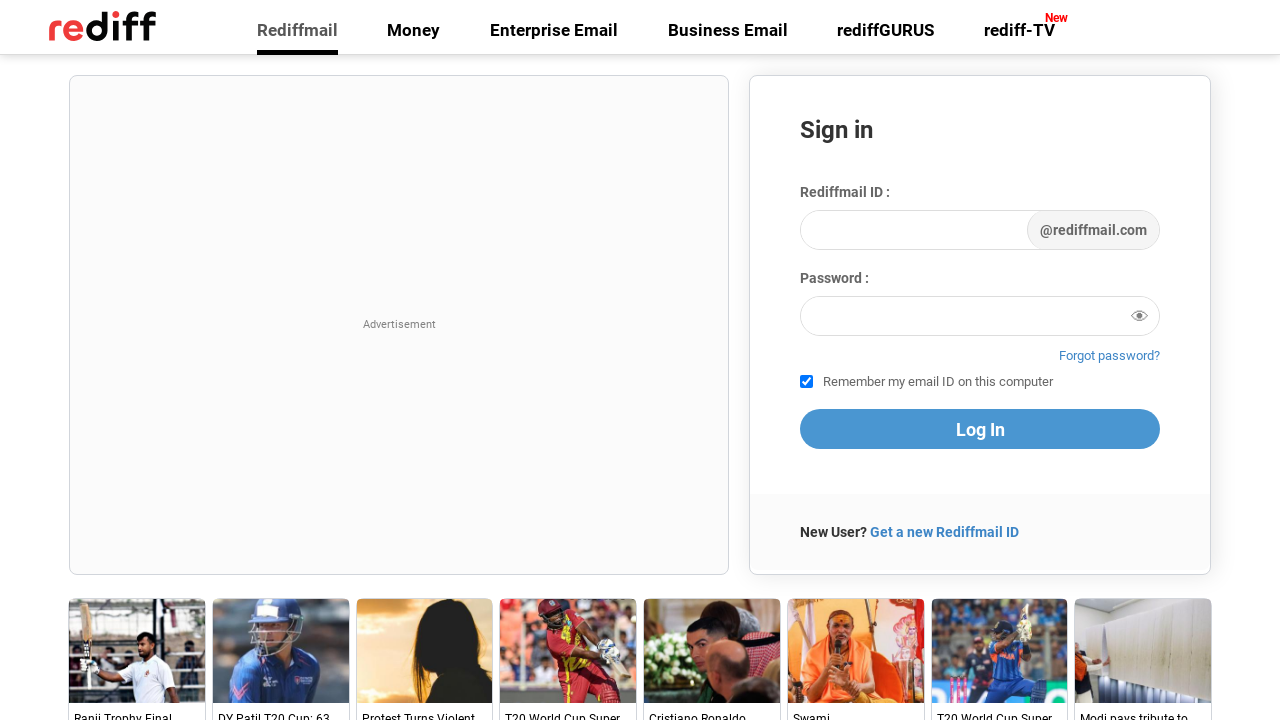

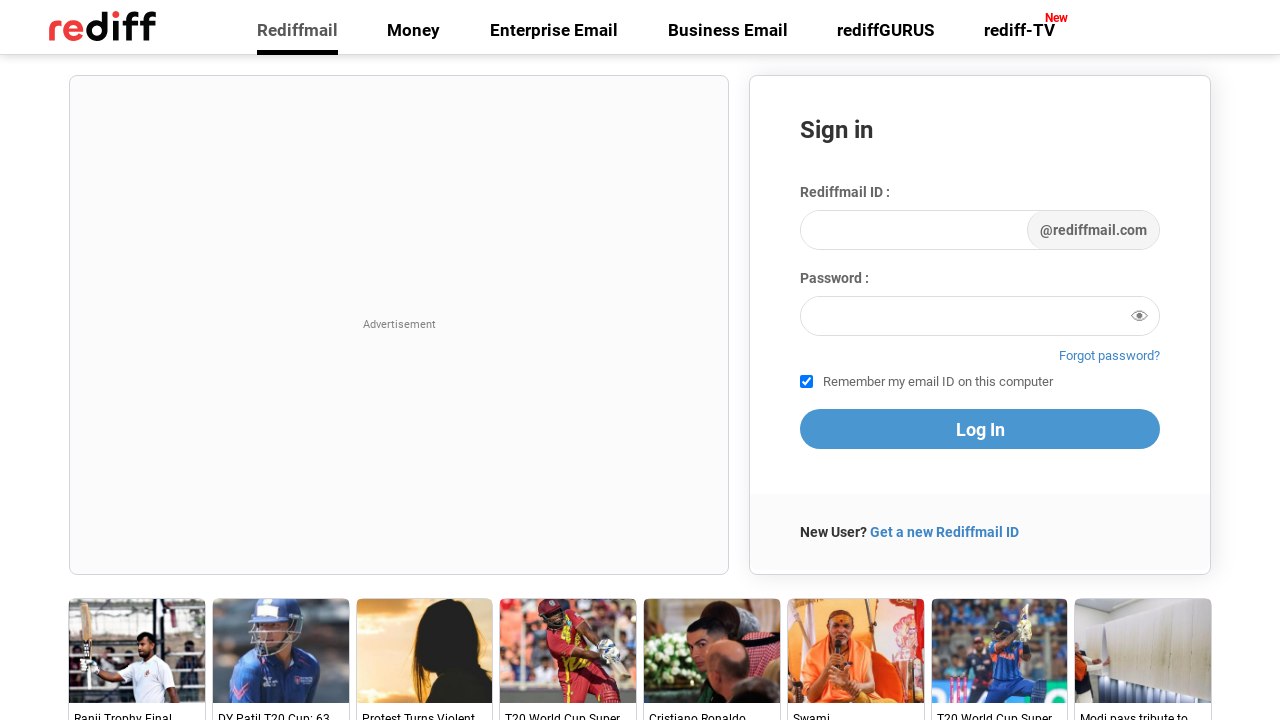